Tests a simple form submission by filling in first name, last name, email, contact number, and a message, then submitting the form.

Starting URL: https://v1.training-support.net/selenium/simple-form

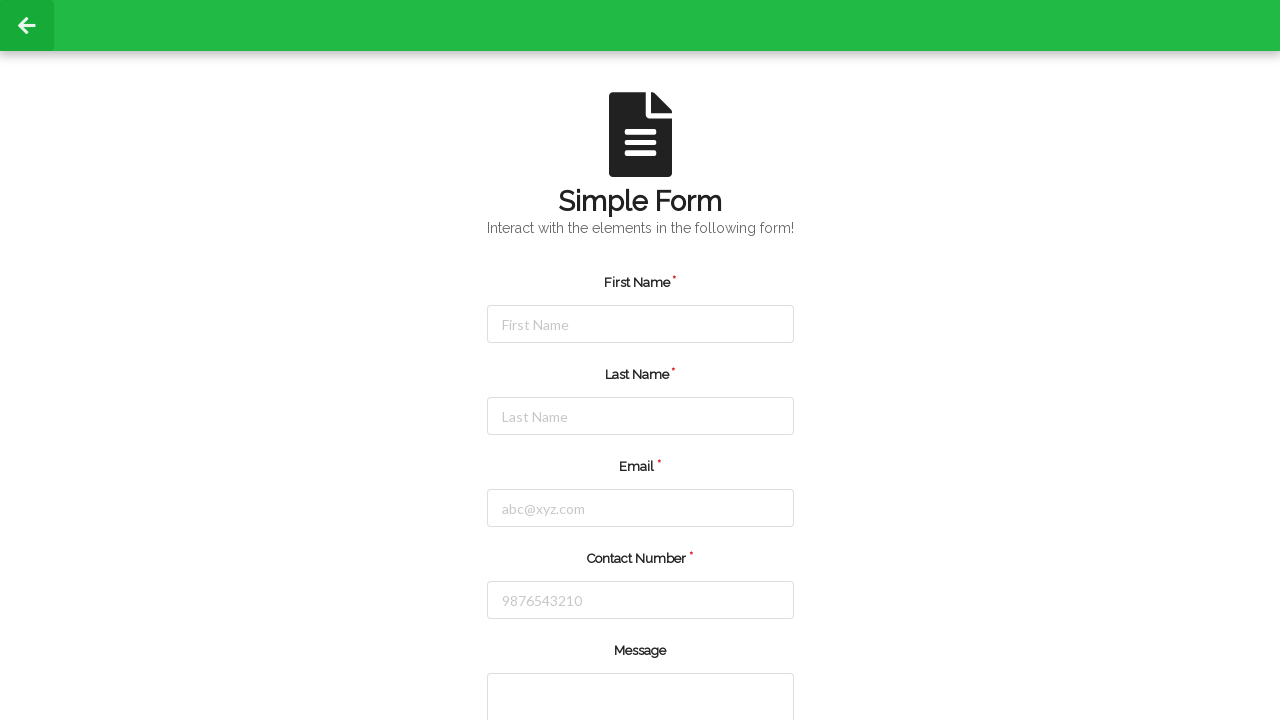

Filled first name field with 'masai' on #firstName
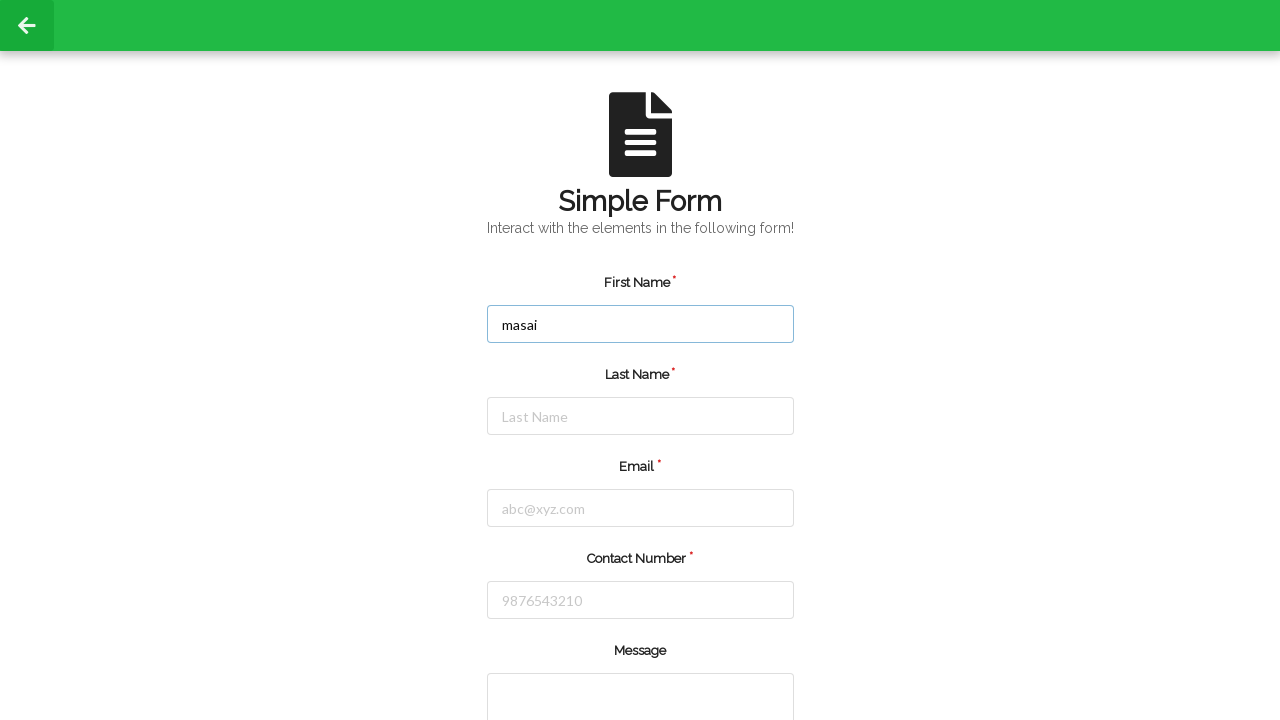

Filled last name field with 'sachool' on #lastName
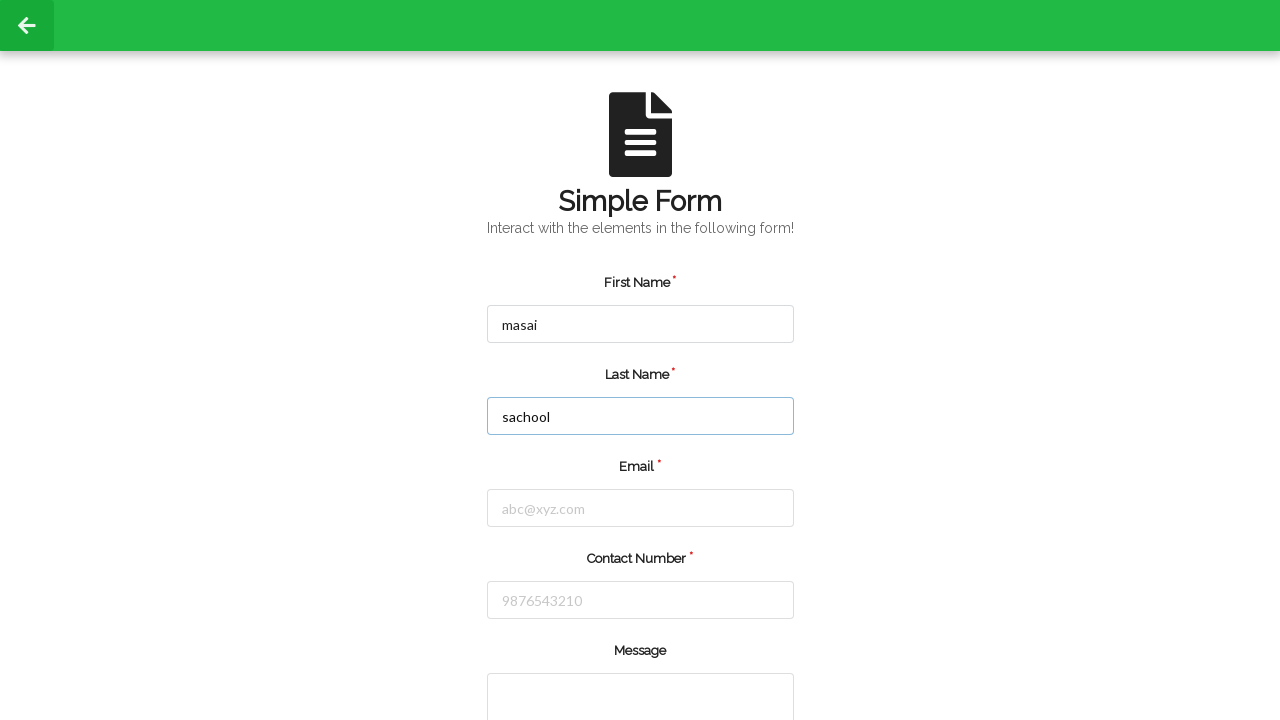

Filled email field with 'masai@yahoo.com' on #email
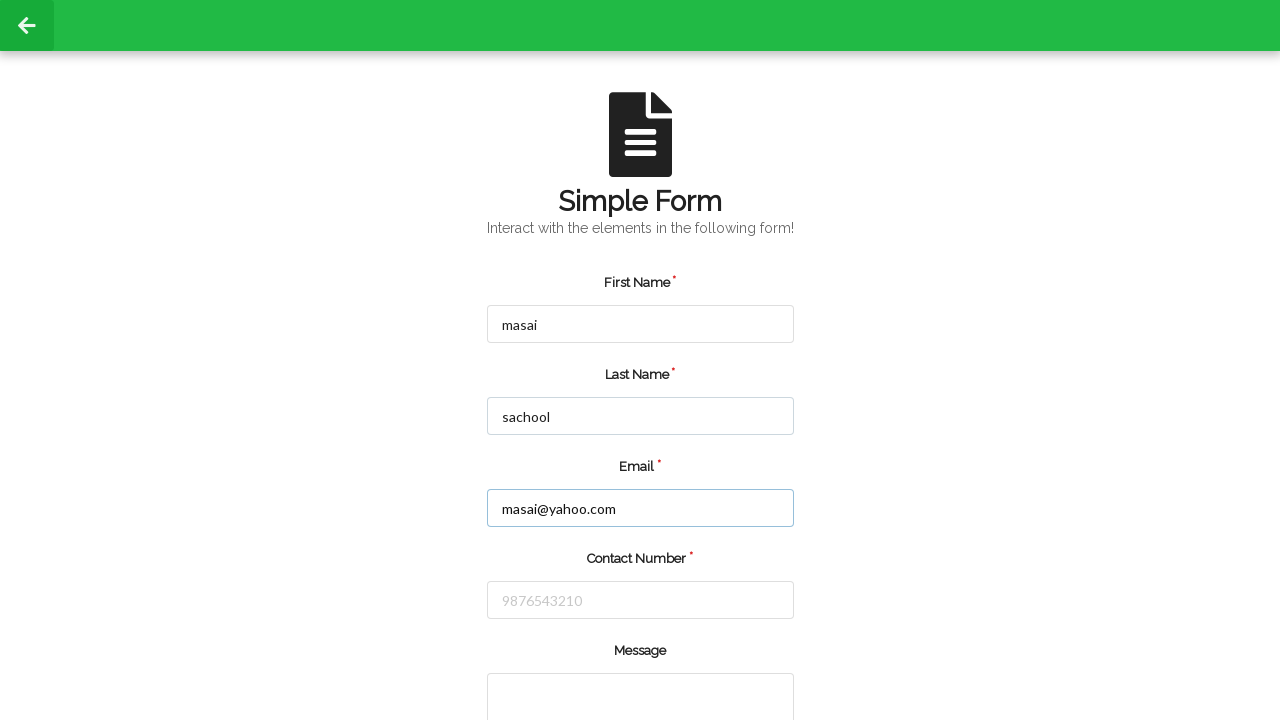

Filled contact number field with '7411849067' on #number
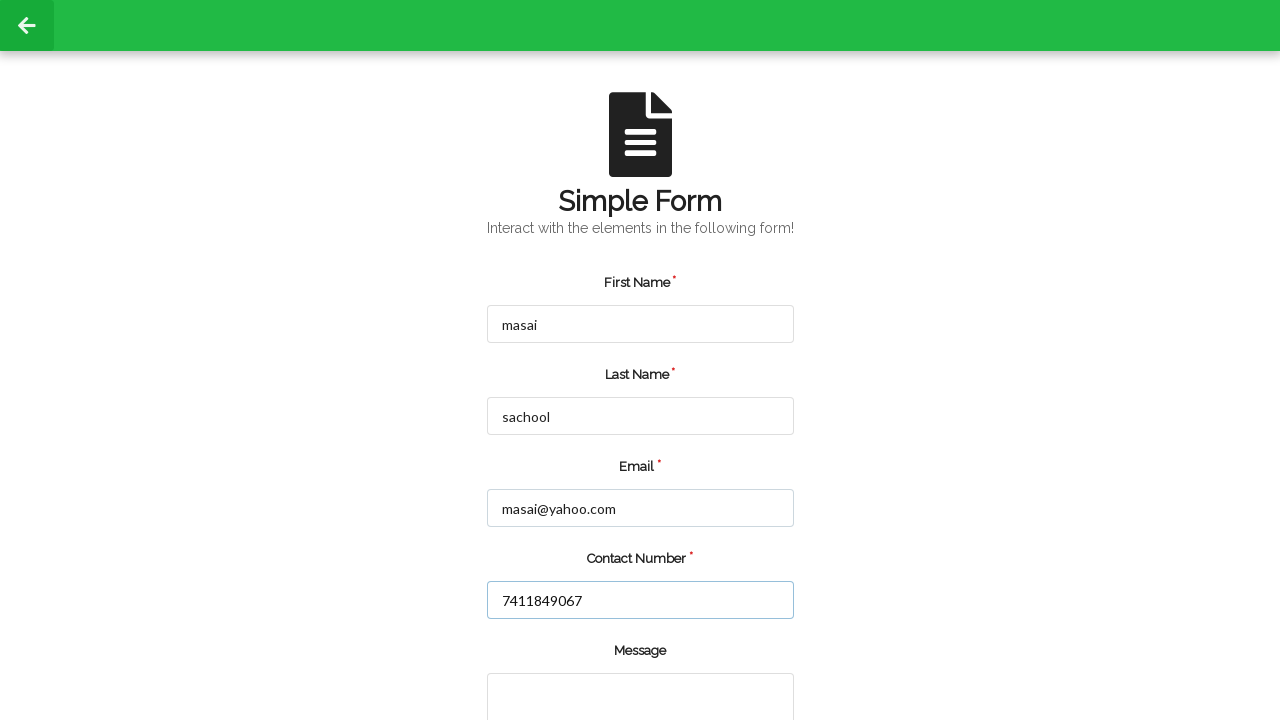

Filled message textarea with 'well come to Masai school' on textarea[rows='2']
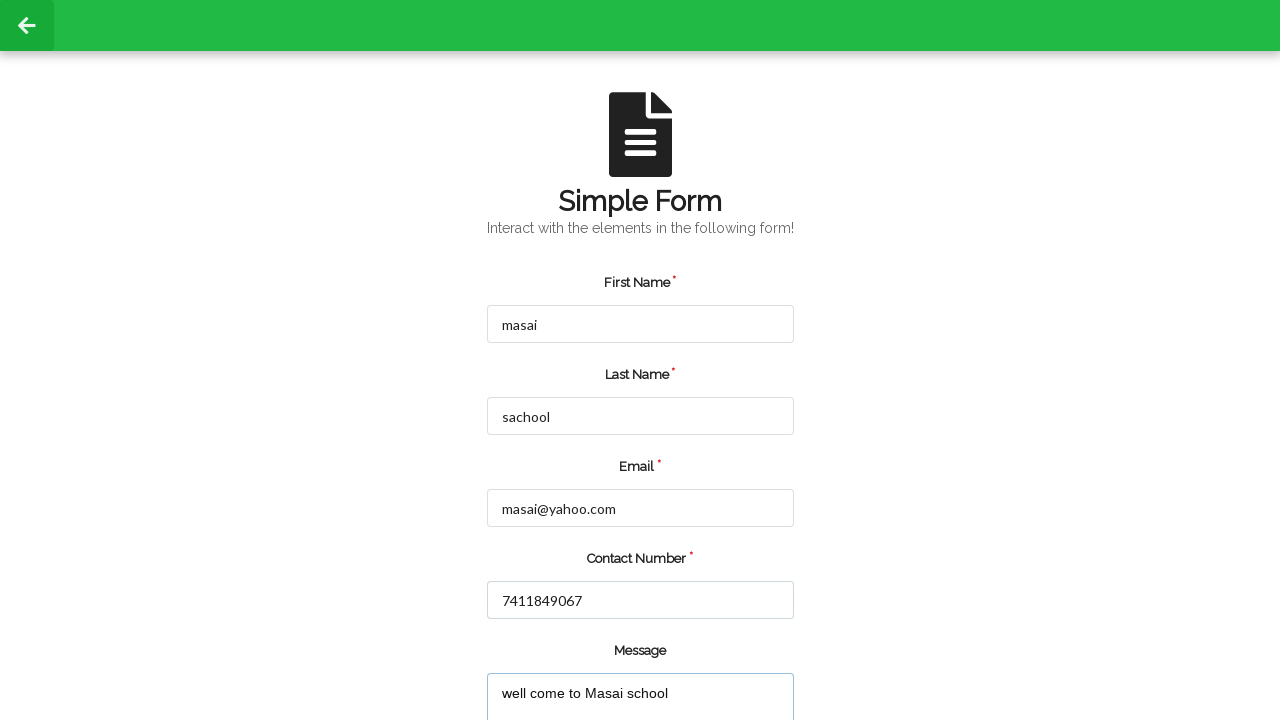

Clicked submit button to submit the form at (558, 660) on input[type='submit']
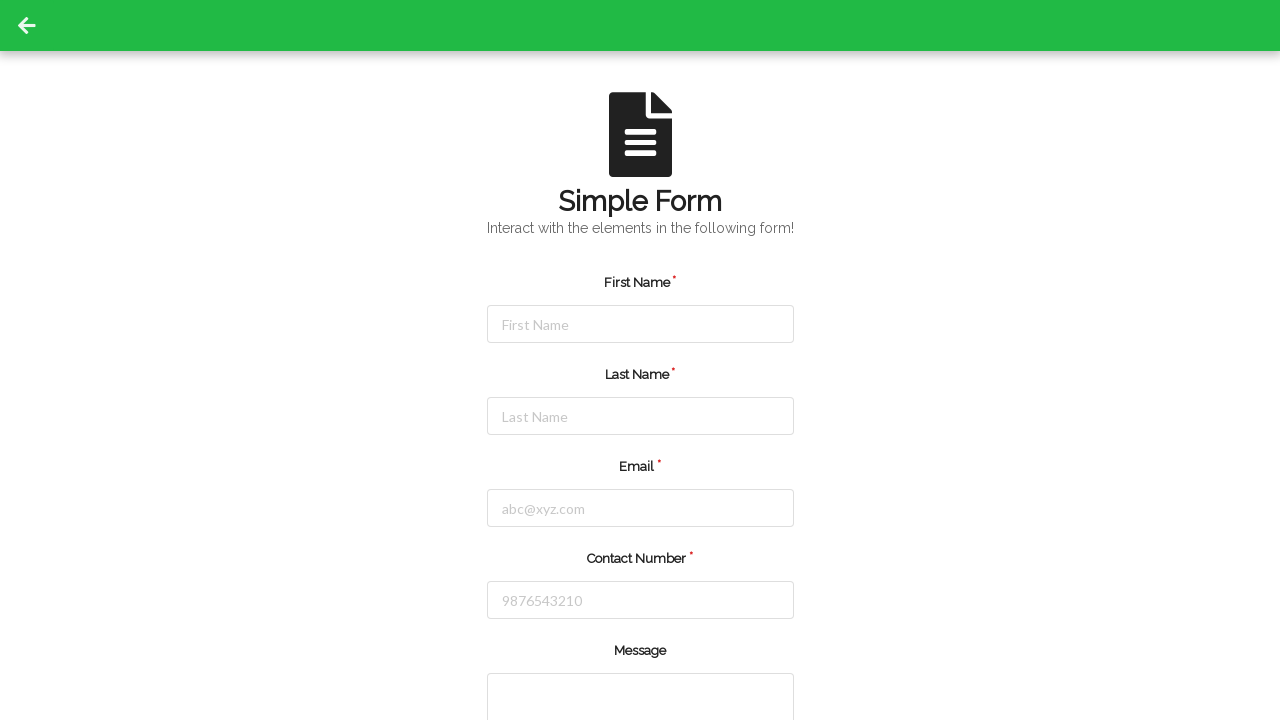

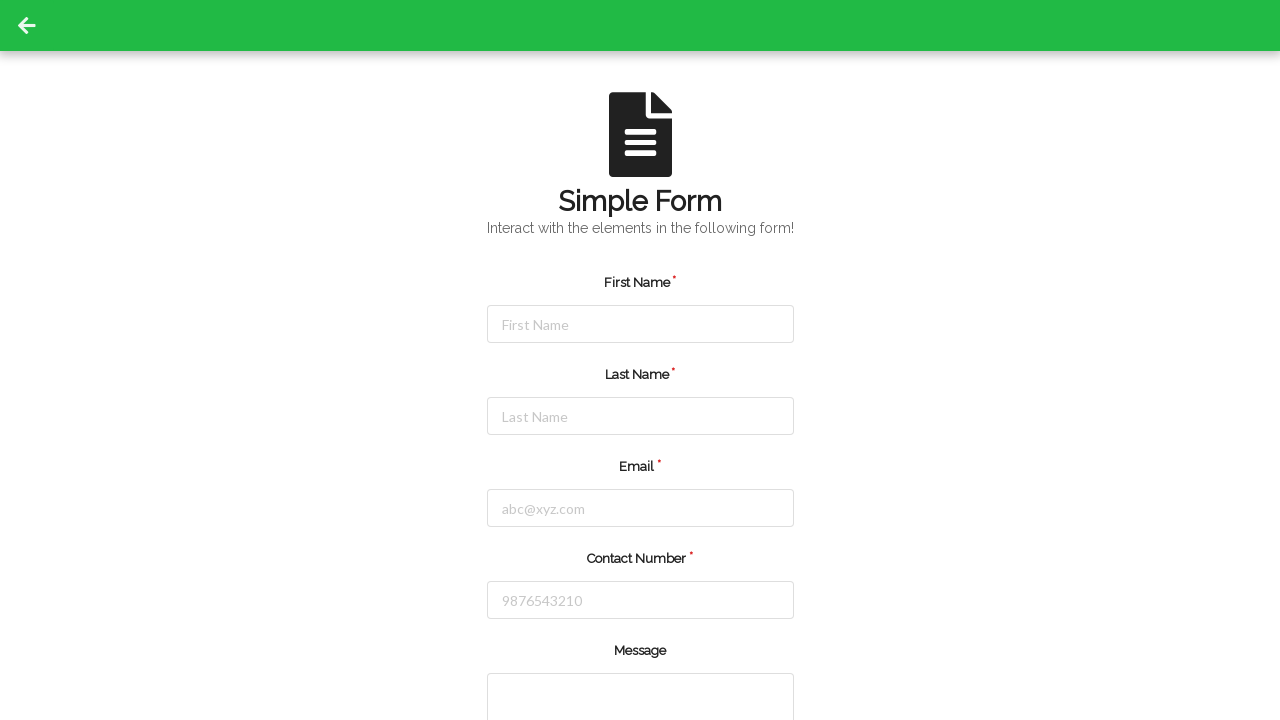